Verifies that the OrangeHRM login page has the correct page title

Starting URL: https://opensource-demo.orangehrmlive.com/

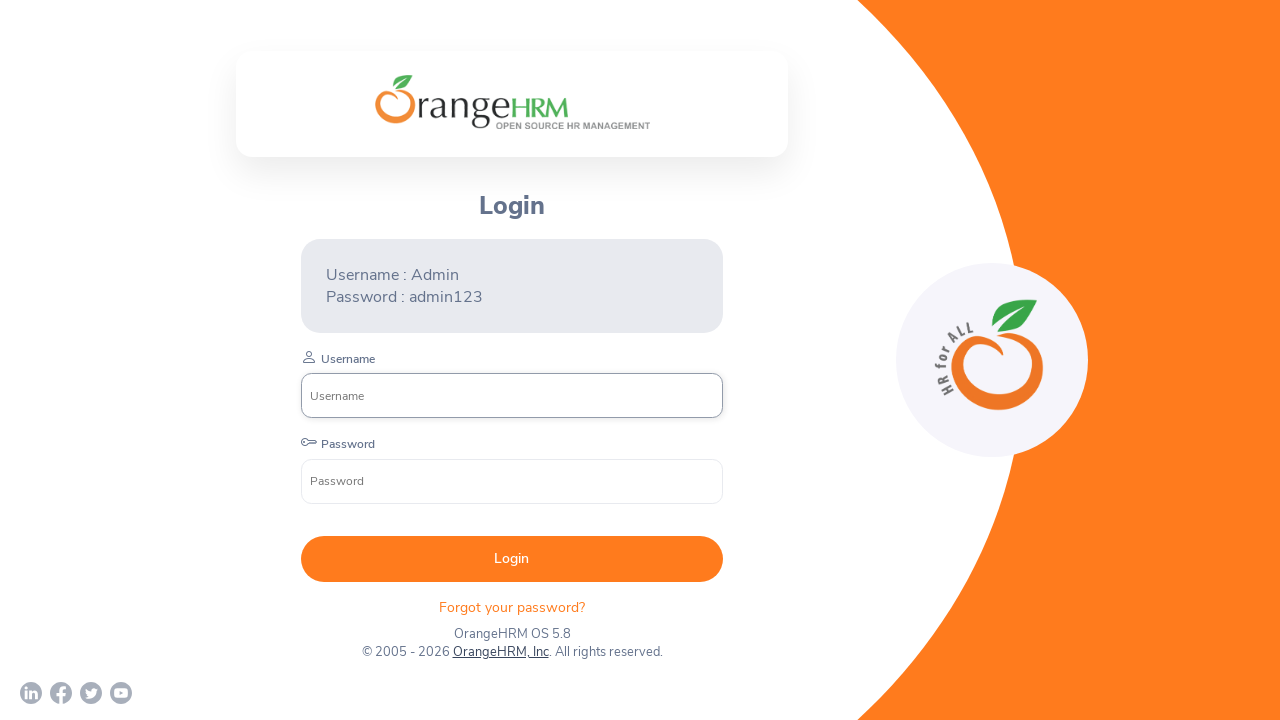

Waited for page to load (domcontentloaded state)
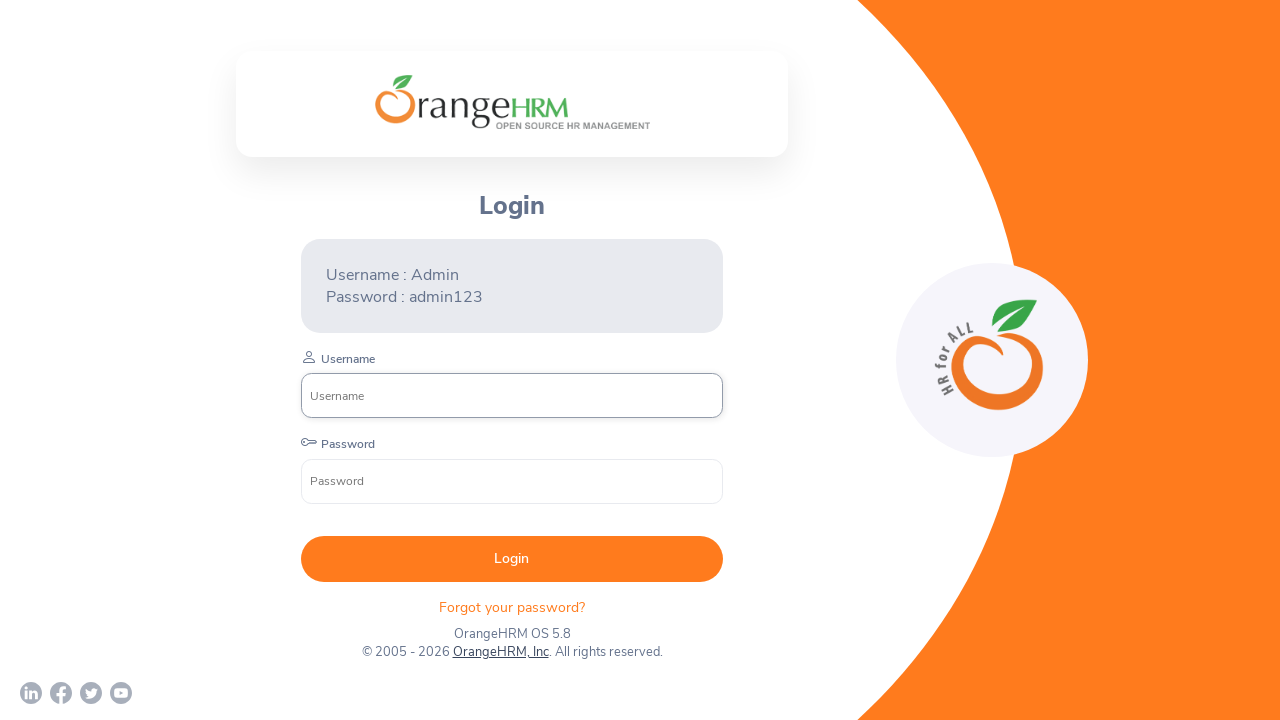

Verified page title is 'OrangeHRM'
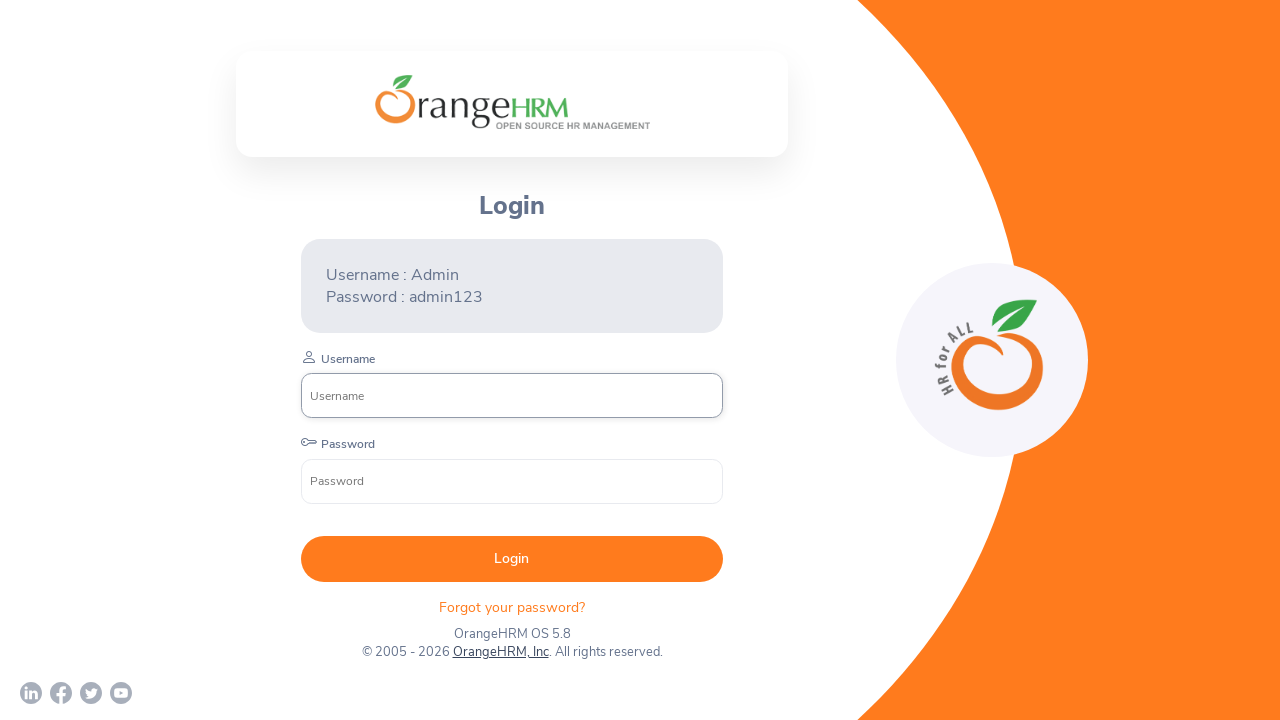

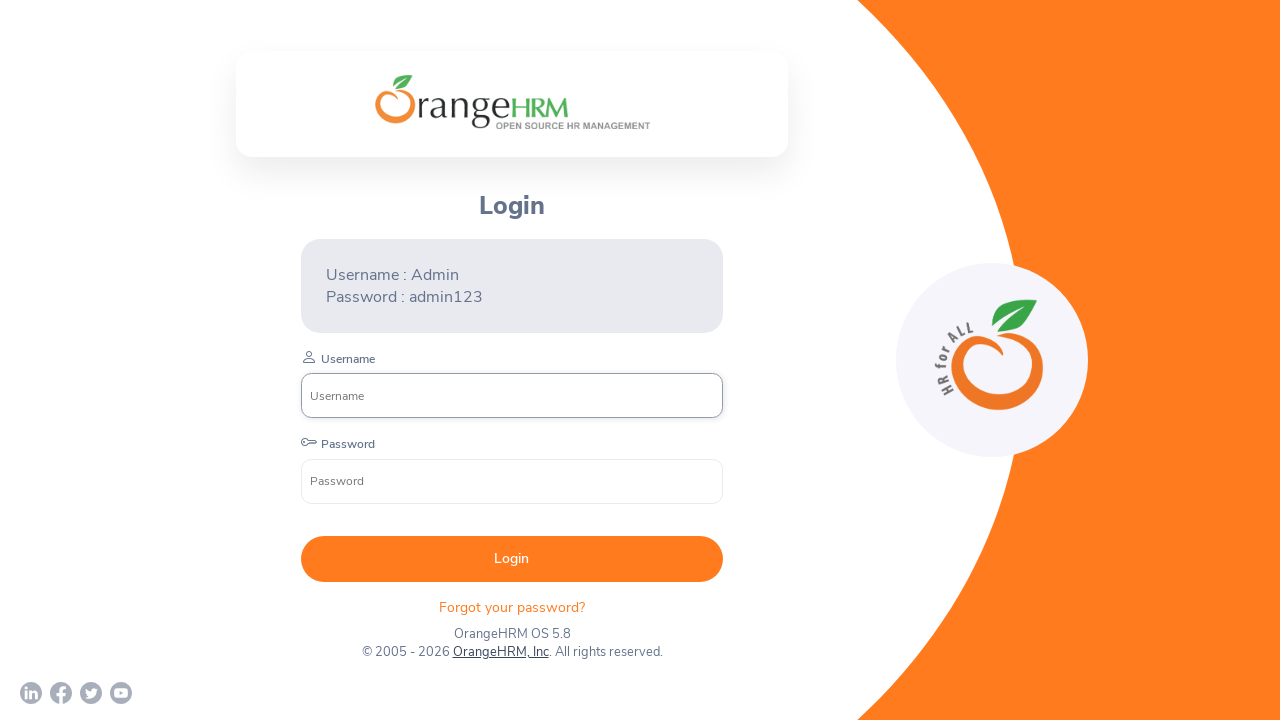